Opens Flipkart homepage and maximizes the browser window

Starting URL: https://www.flipkart.com/

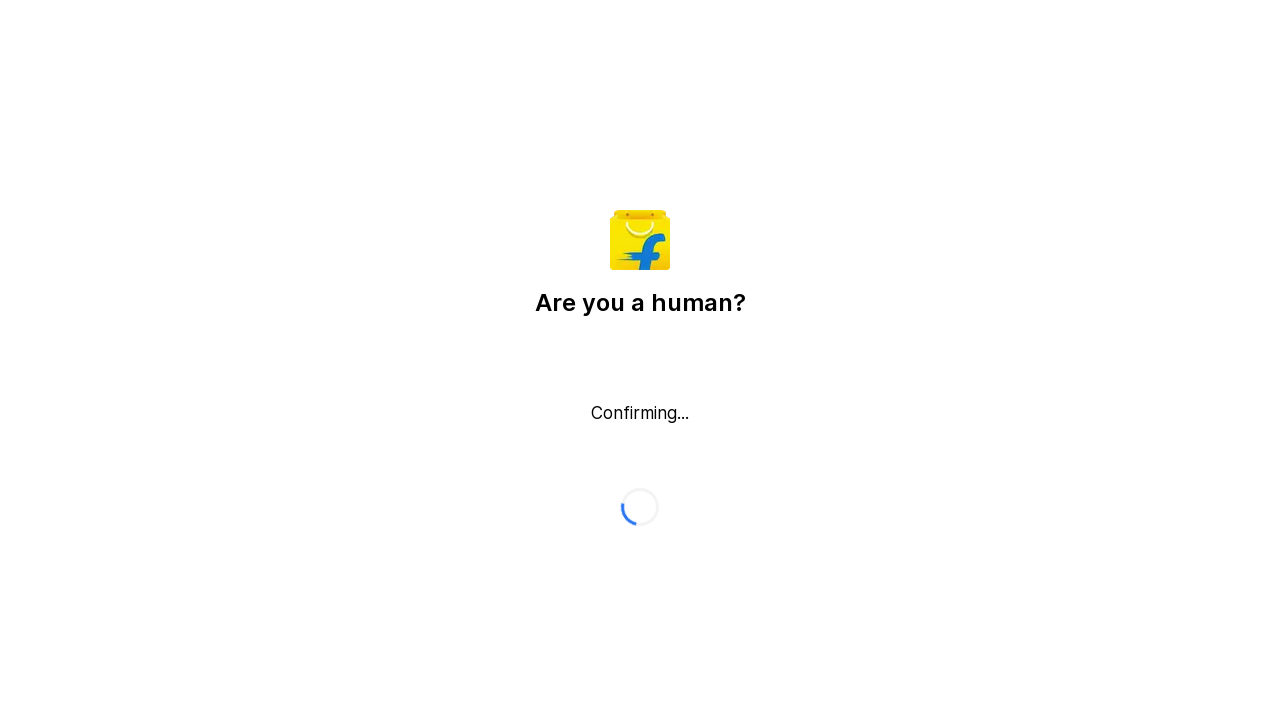

Waited for page to reach domcontentloaded state
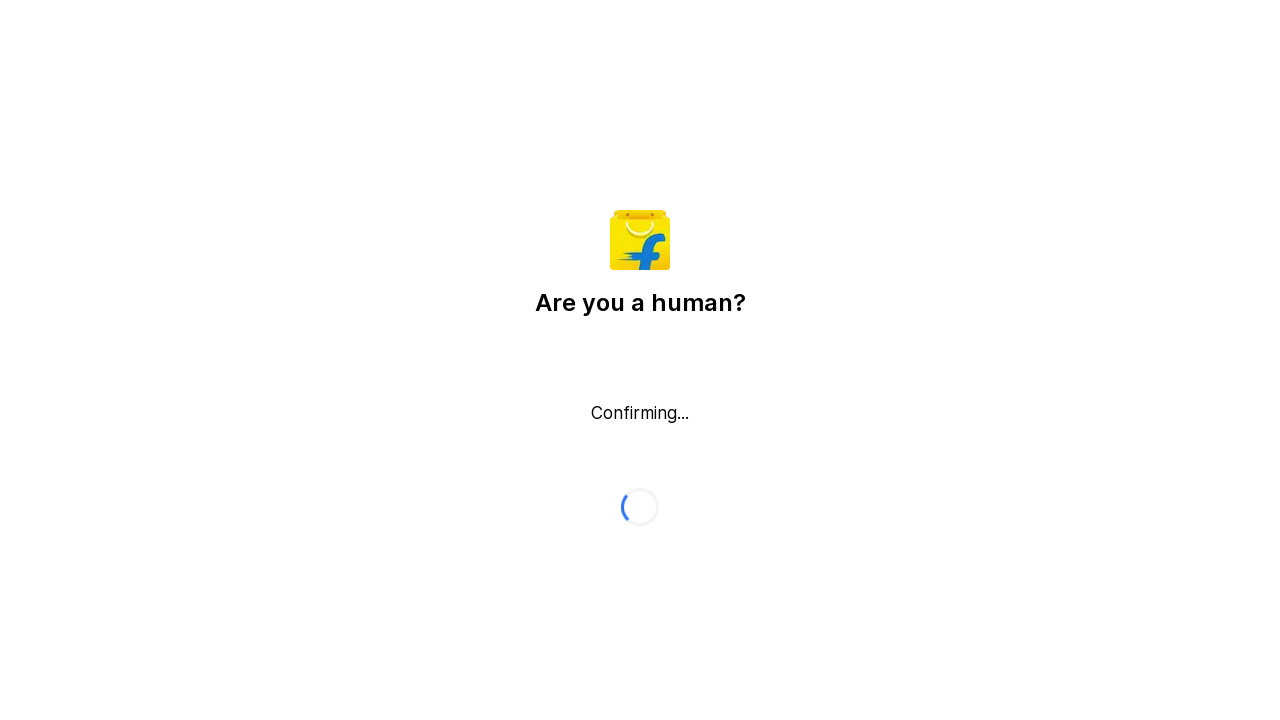

Verified Flipkart homepage loaded and body element is present
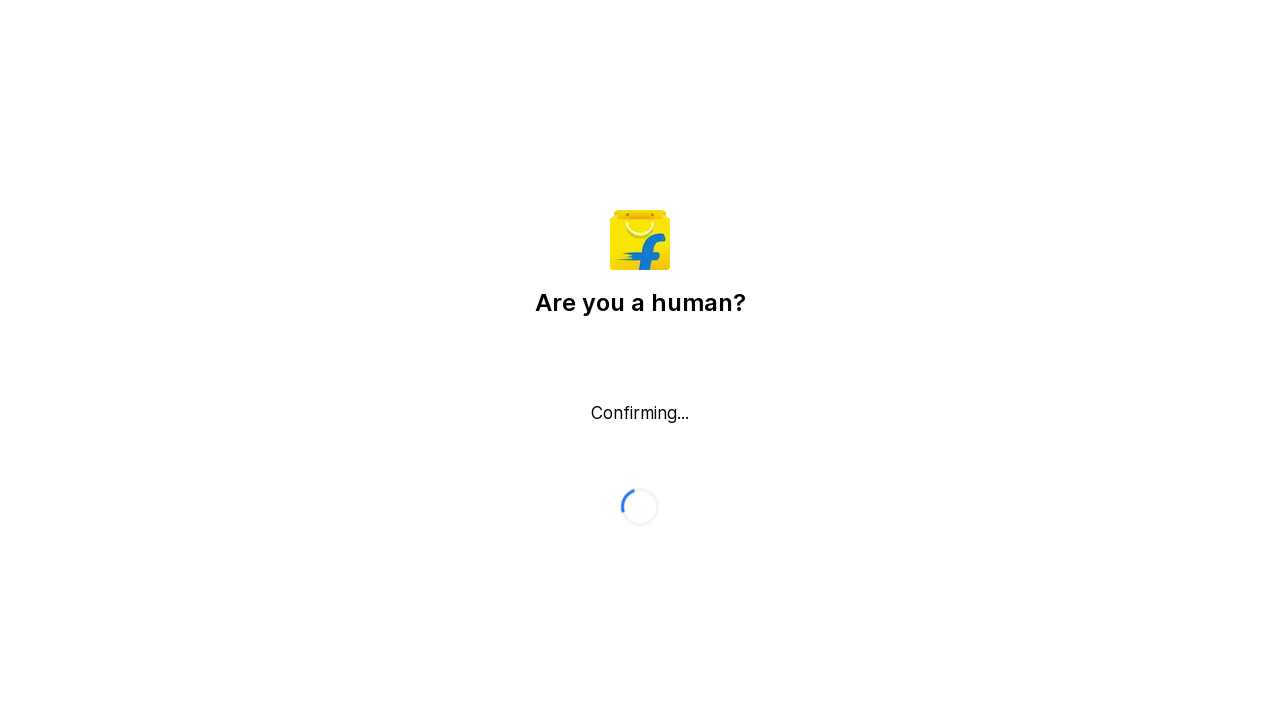

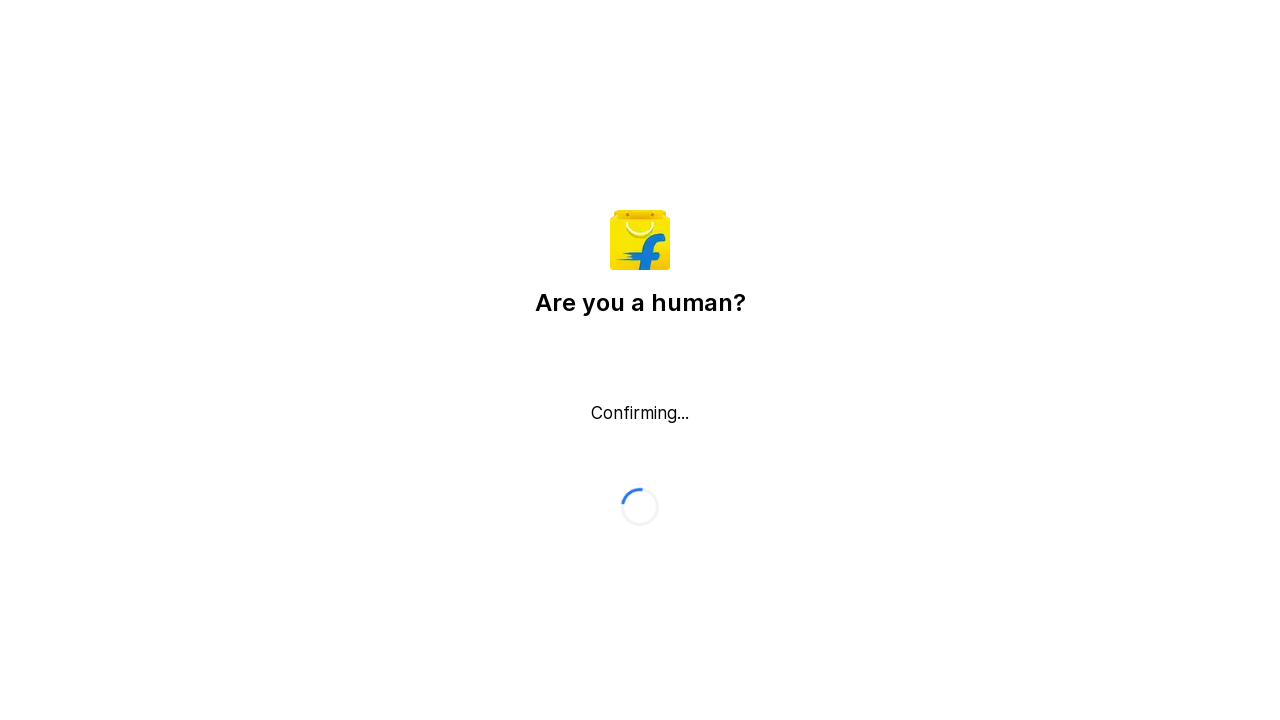